Tests dynamic controls page by verifying checkbox visibility and interacting with it by clicking to select it

Starting URL: https://v1.training-support.net/selenium/dynamic-controls

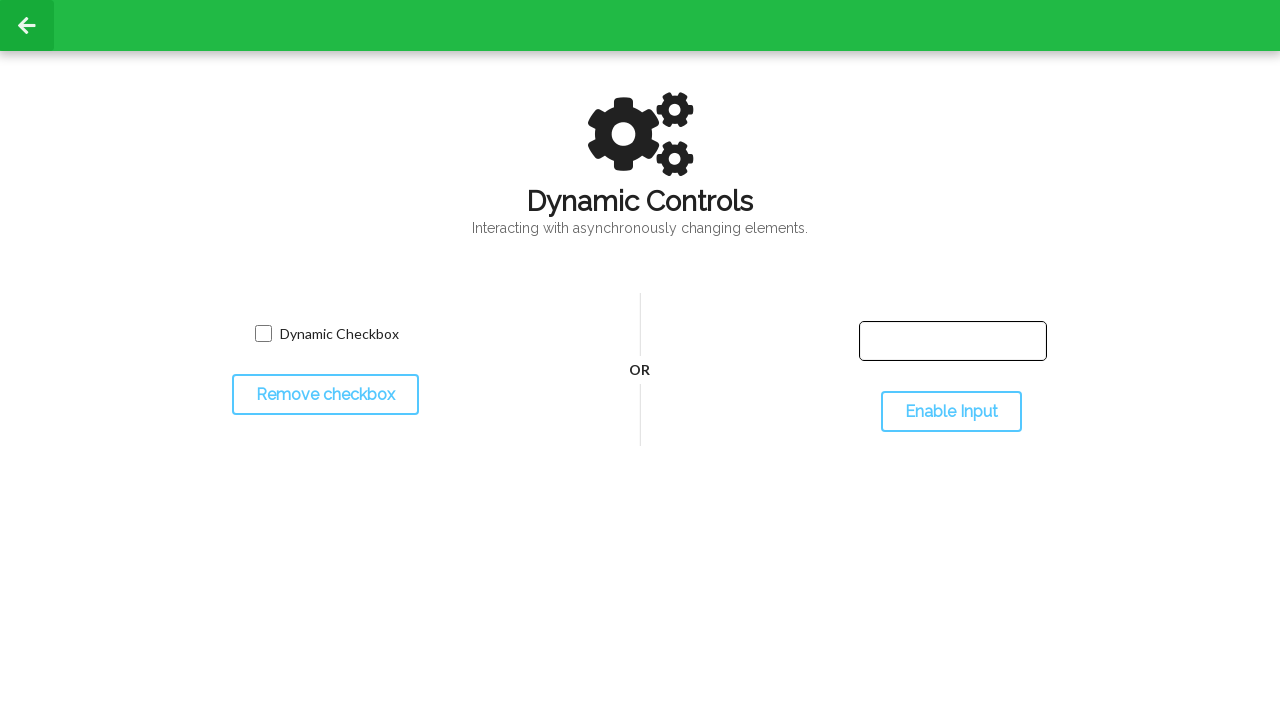

Waited for checkbox label to be visible on dynamic controls page
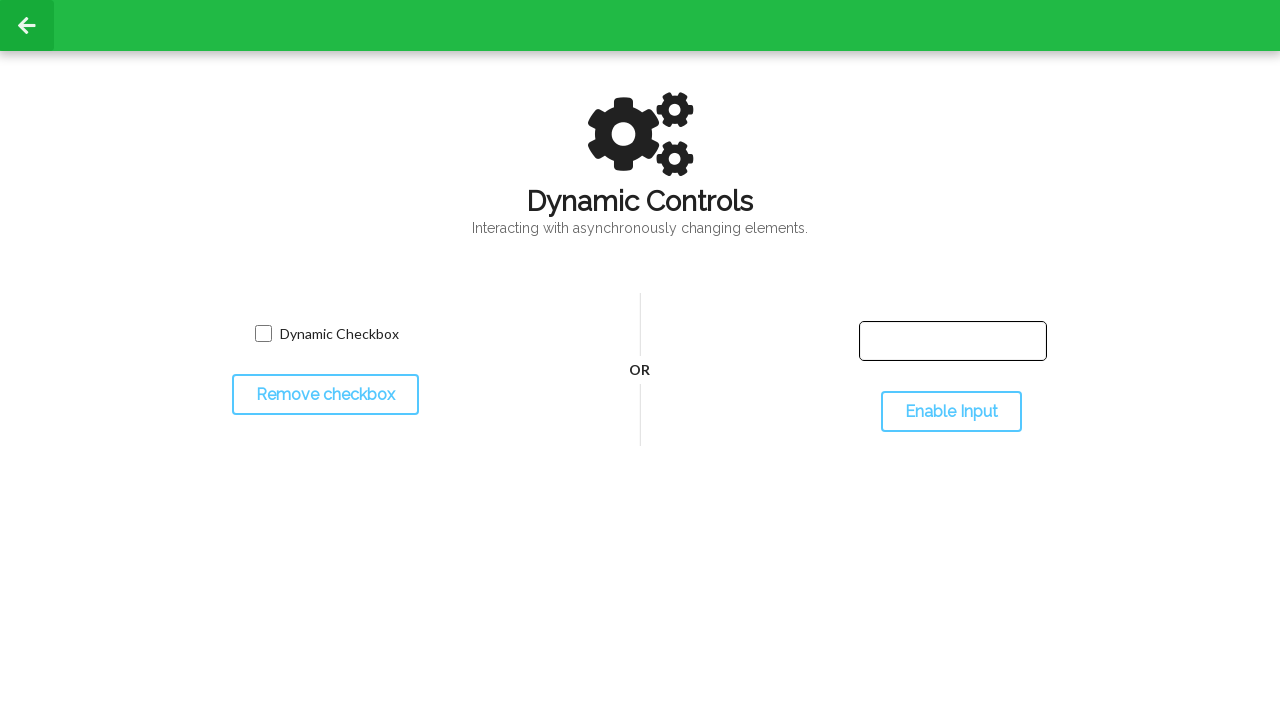

Located the checkbox label element
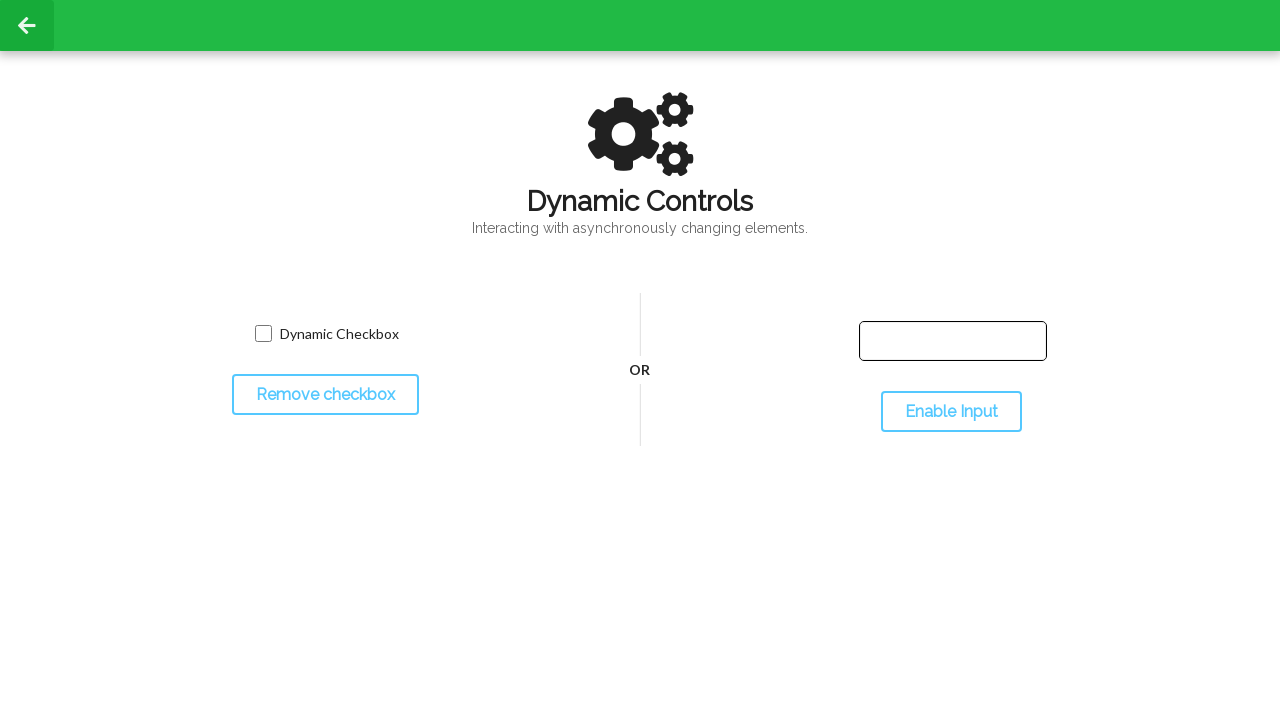

Verified checkbox is visible: True
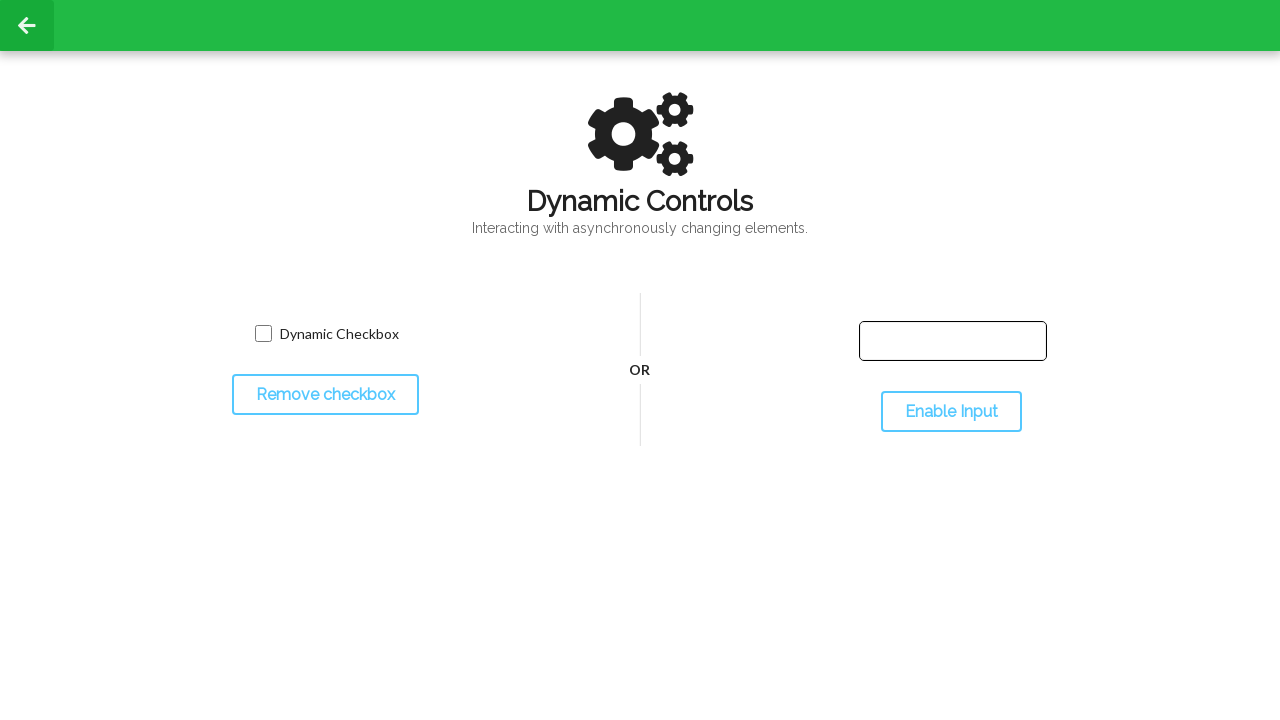

Located the checkbox input element
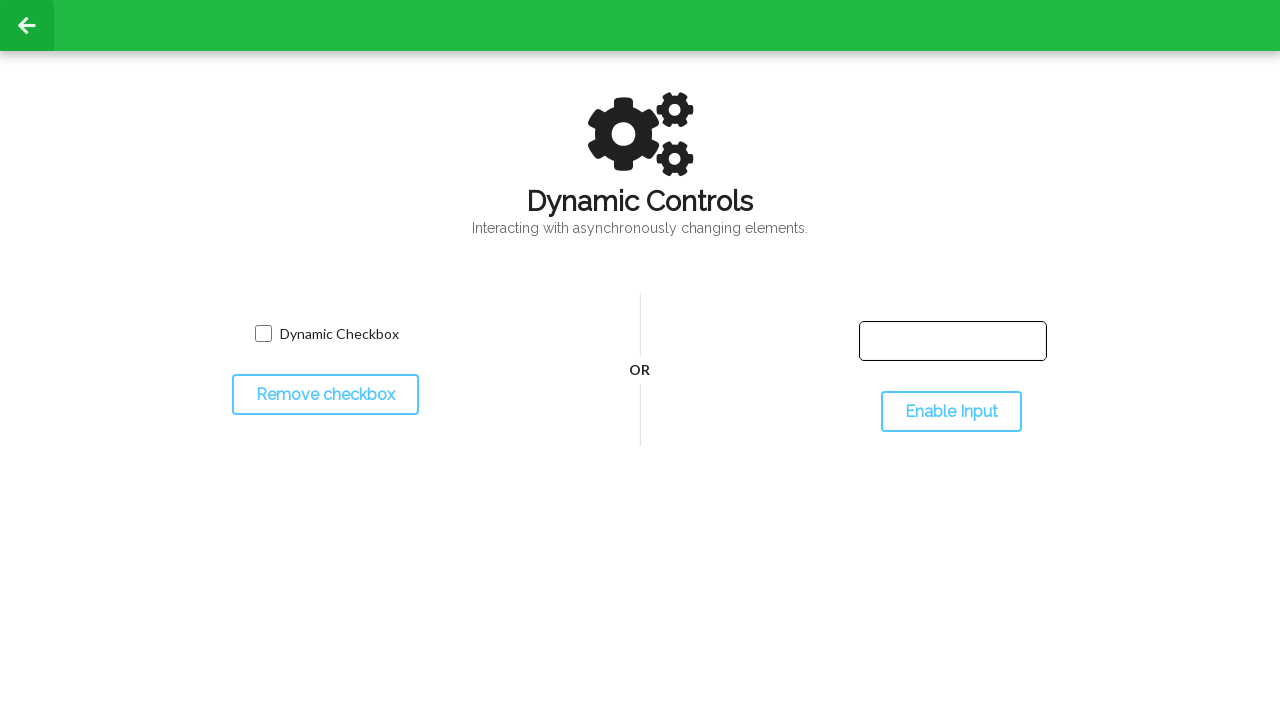

Clicked the checkbox to select it at (263, 334) on xpath=//html/body/div[3]/div/div[1]/div[1]/input
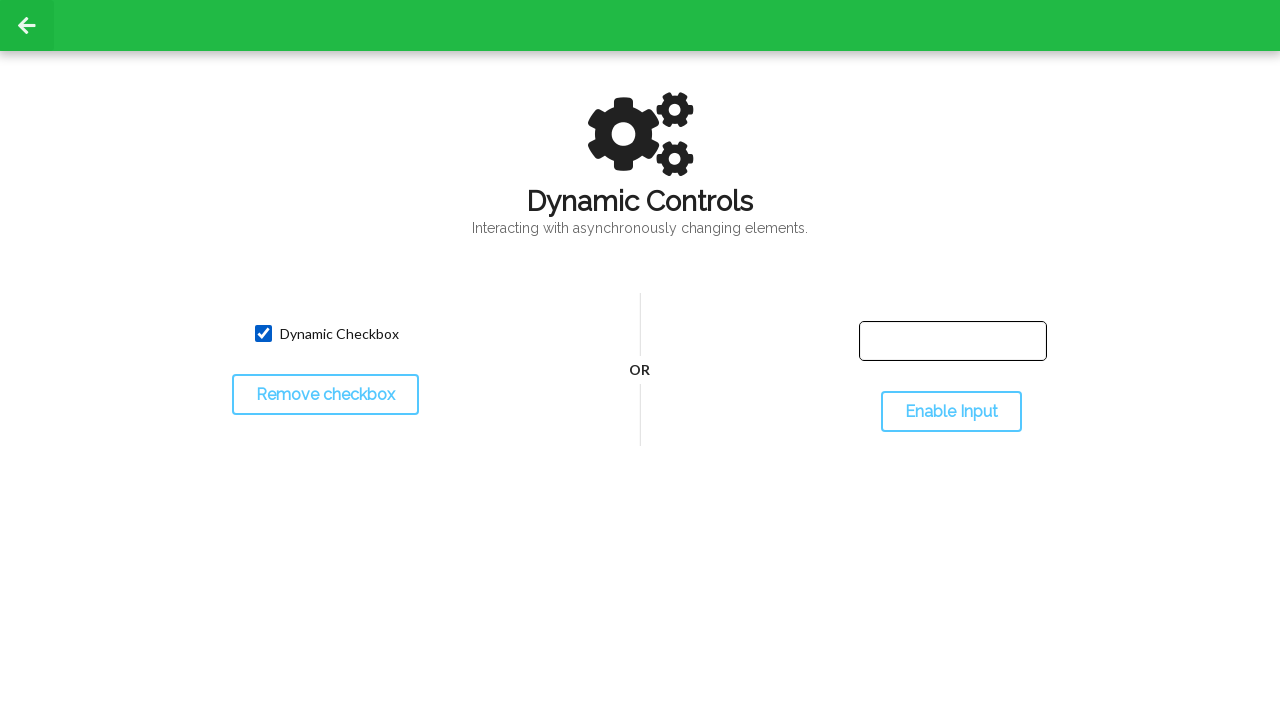

Verified checkbox is now selected: True
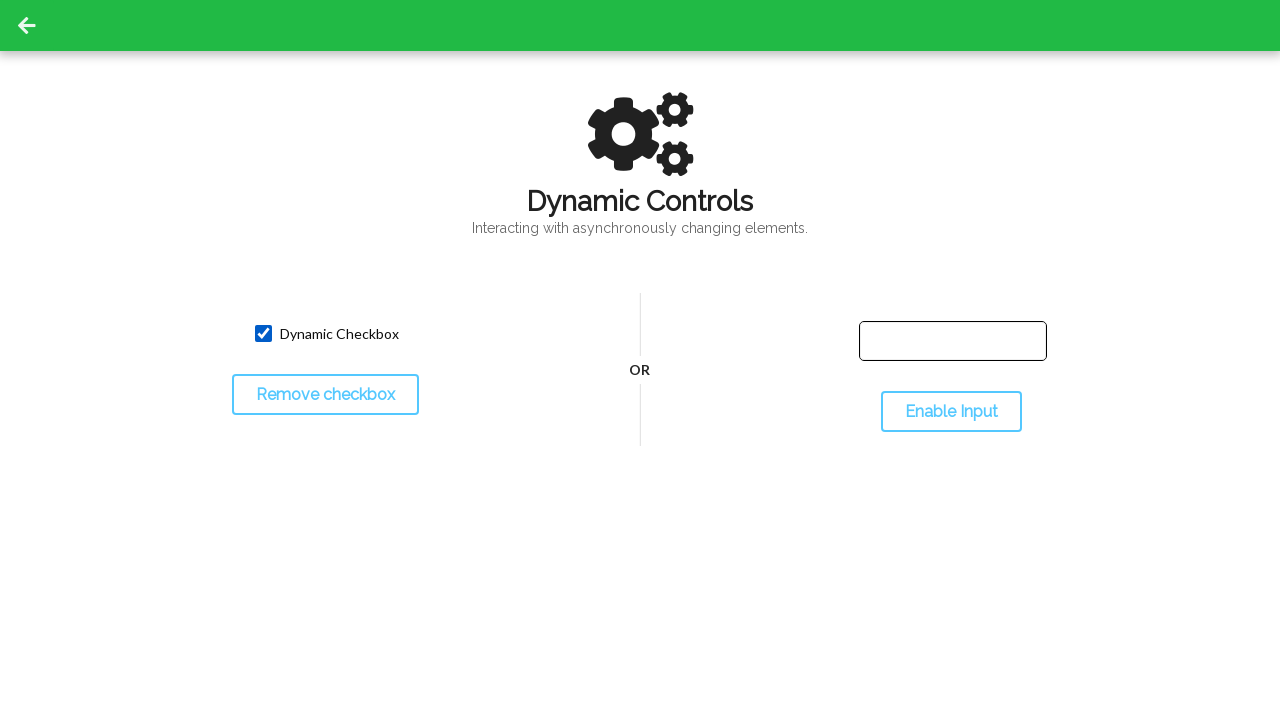

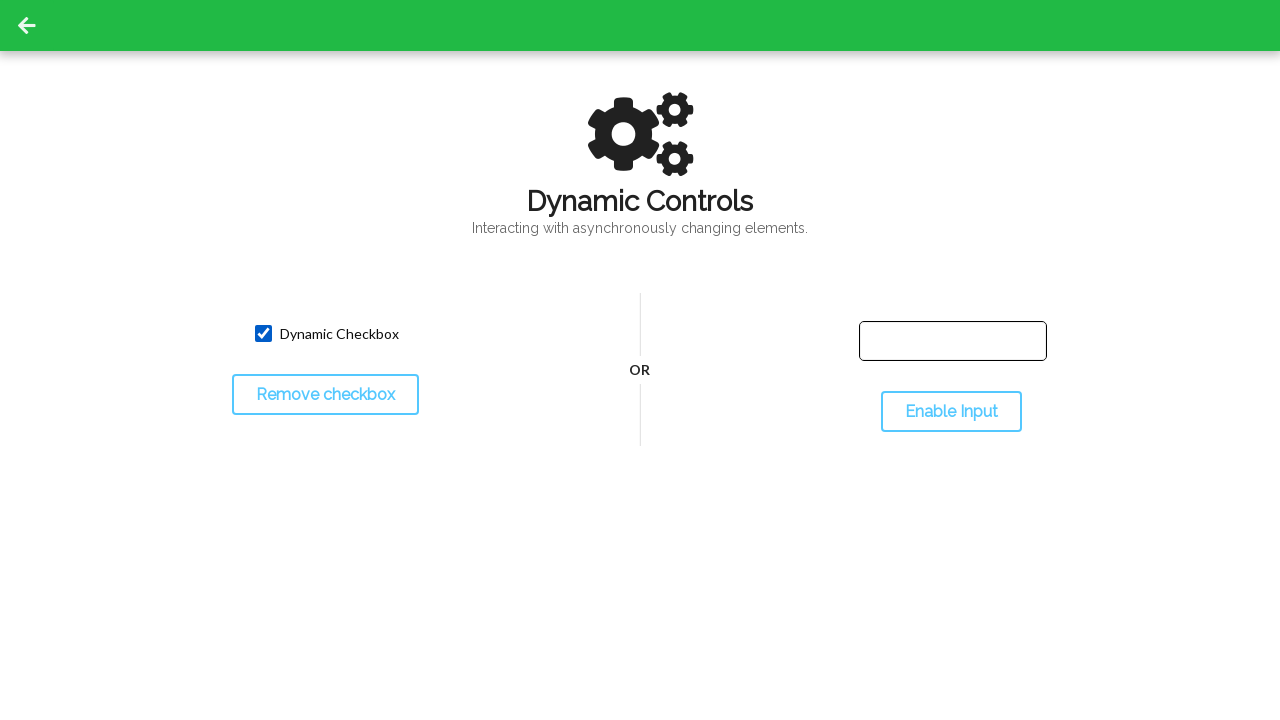